Tests e-commerce cart functionality by adding specific vegetables (Cucumber, Brocolli, Beetroot) to cart, proceeding to checkout, and applying a promo code

Starting URL: https://rahulshettyacademy.com/seleniumPractise/

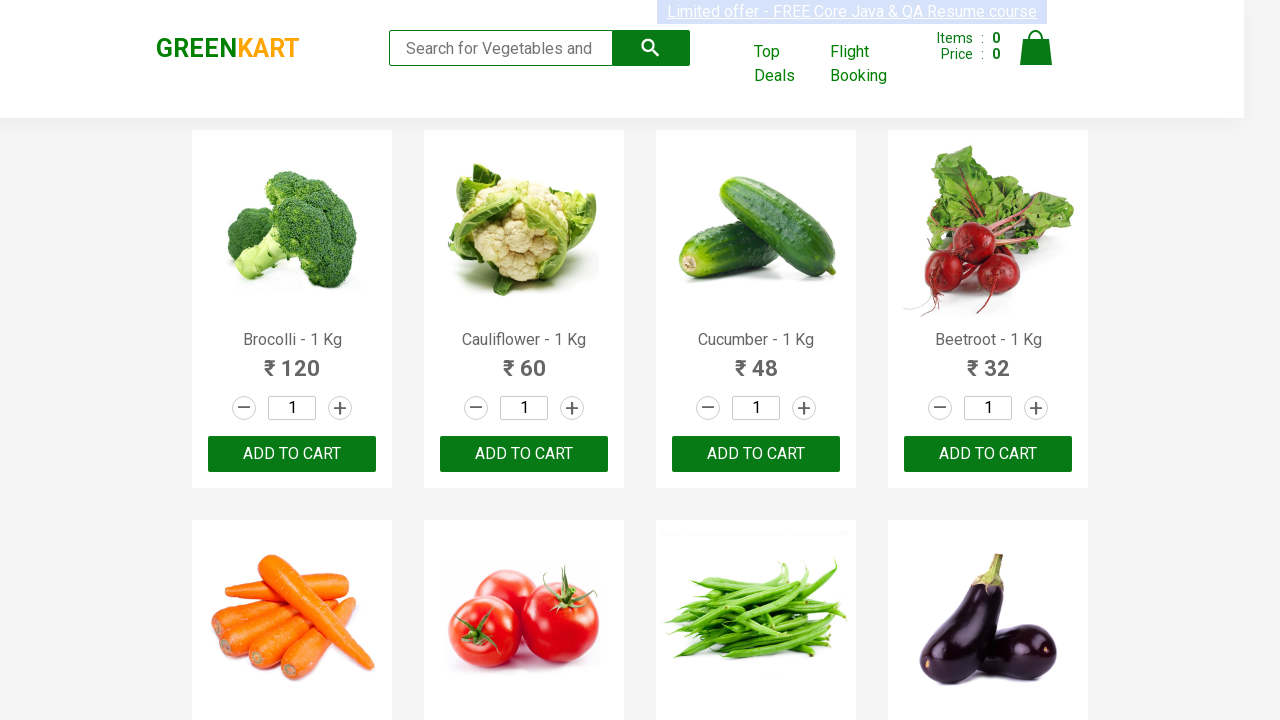

Waited for product names to load on the page
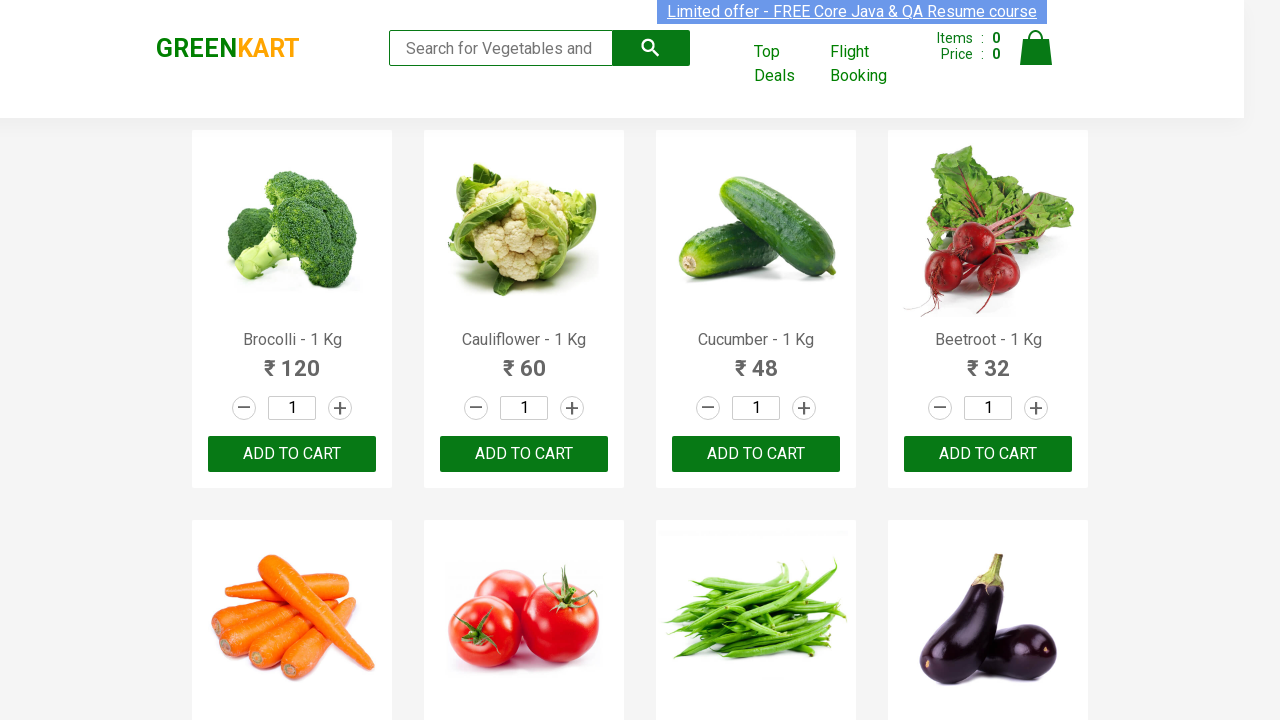

Retrieved all product name elements from the page
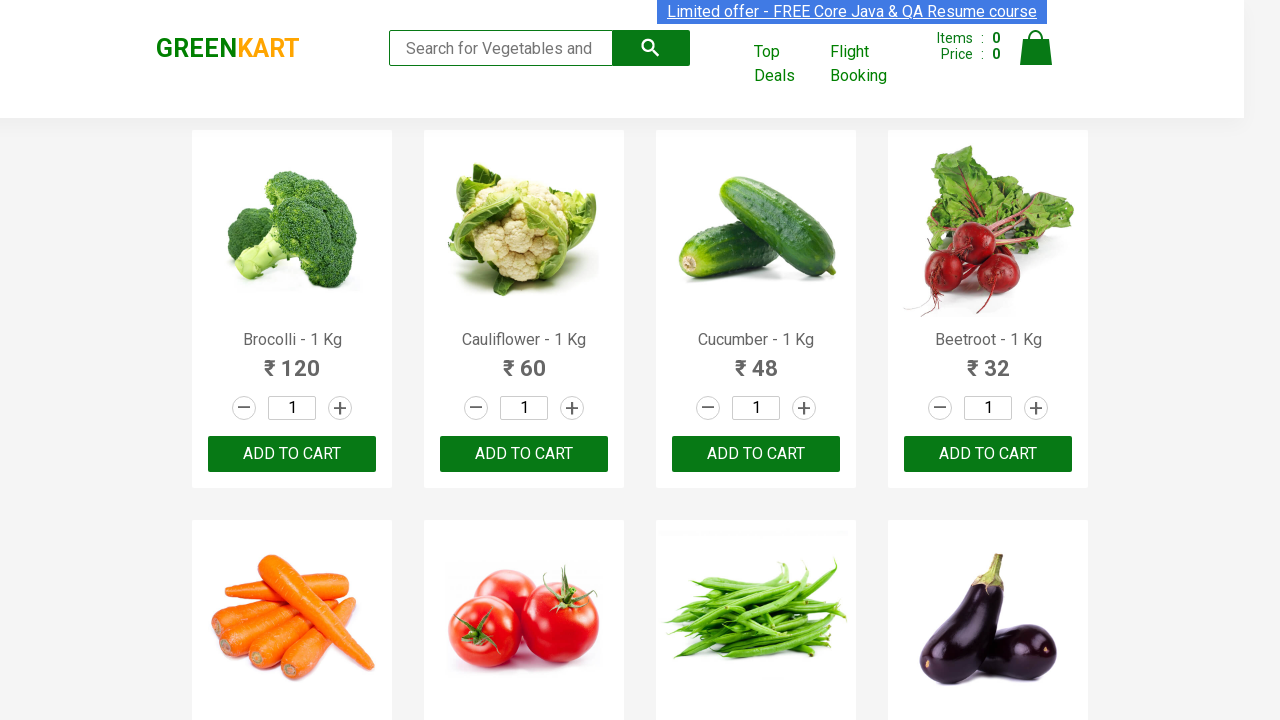

Retrieved all add to cart buttons from the page
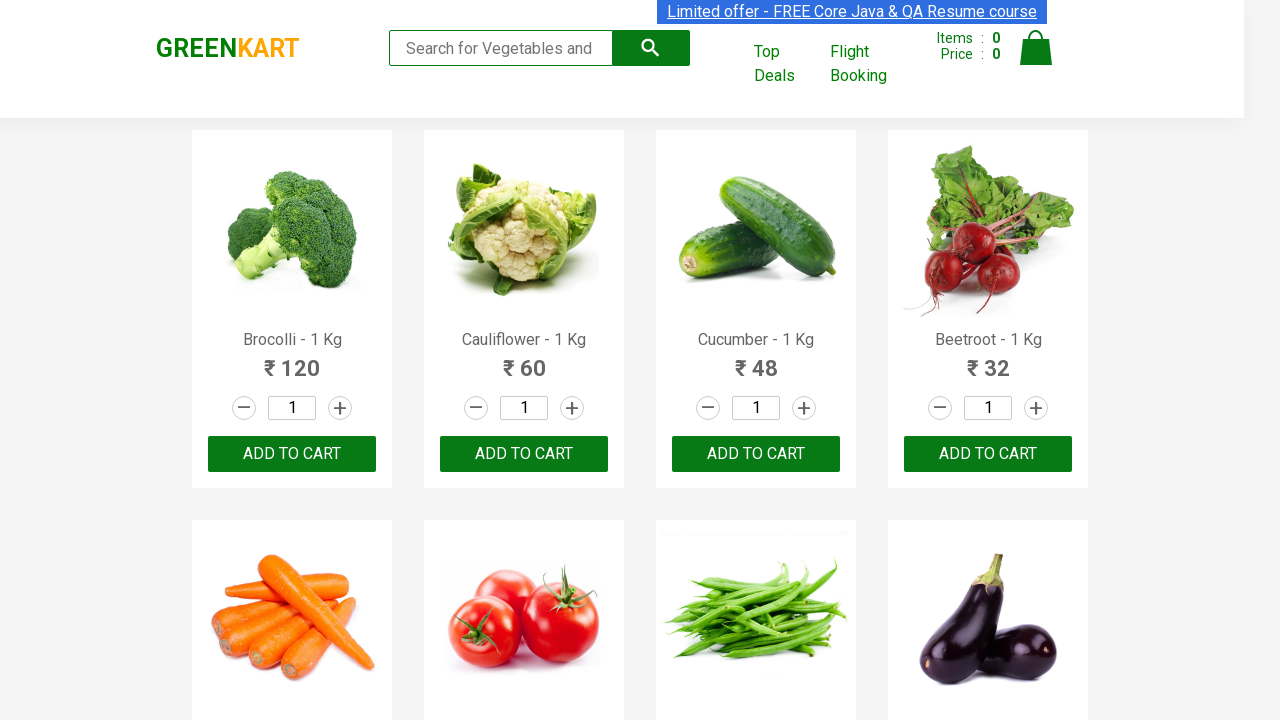

Clicked Add to Cart button for Brocolli at (292, 454) on xpath=//div[@class='product-action']/button >> nth=0
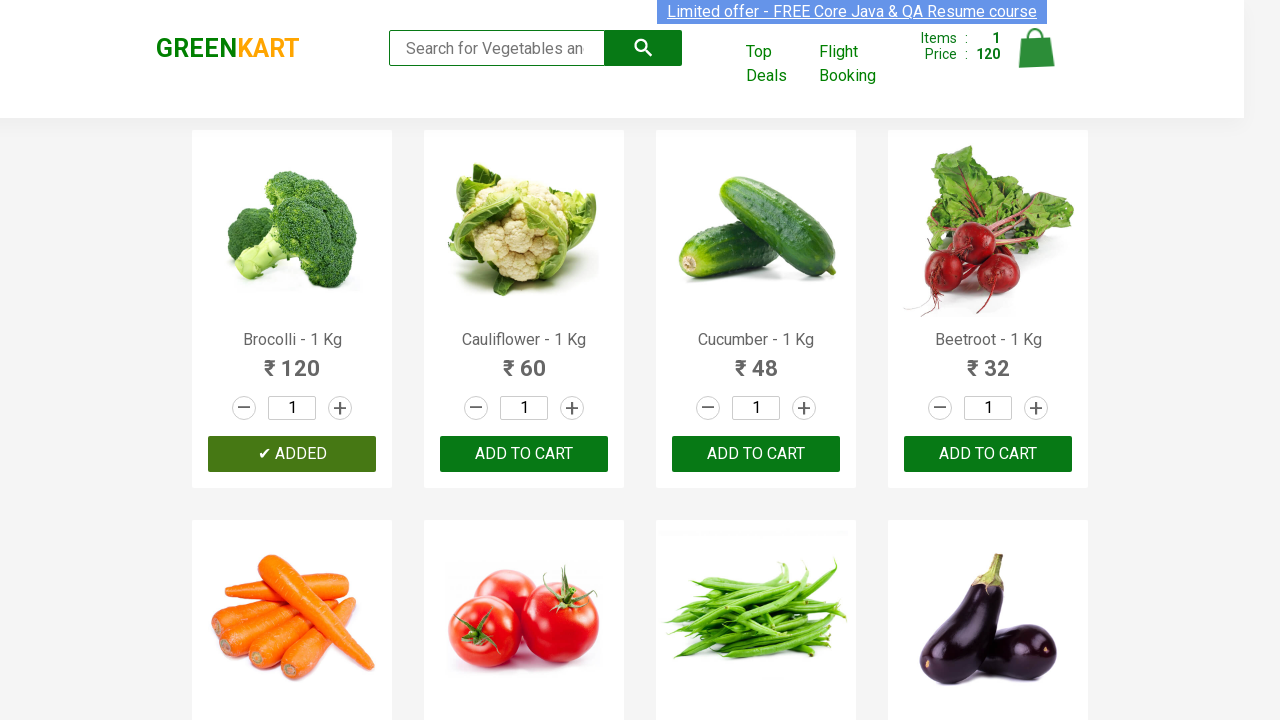

Clicked Add to Cart button for Cucumber at (756, 454) on xpath=//div[@class='product-action']/button >> nth=2
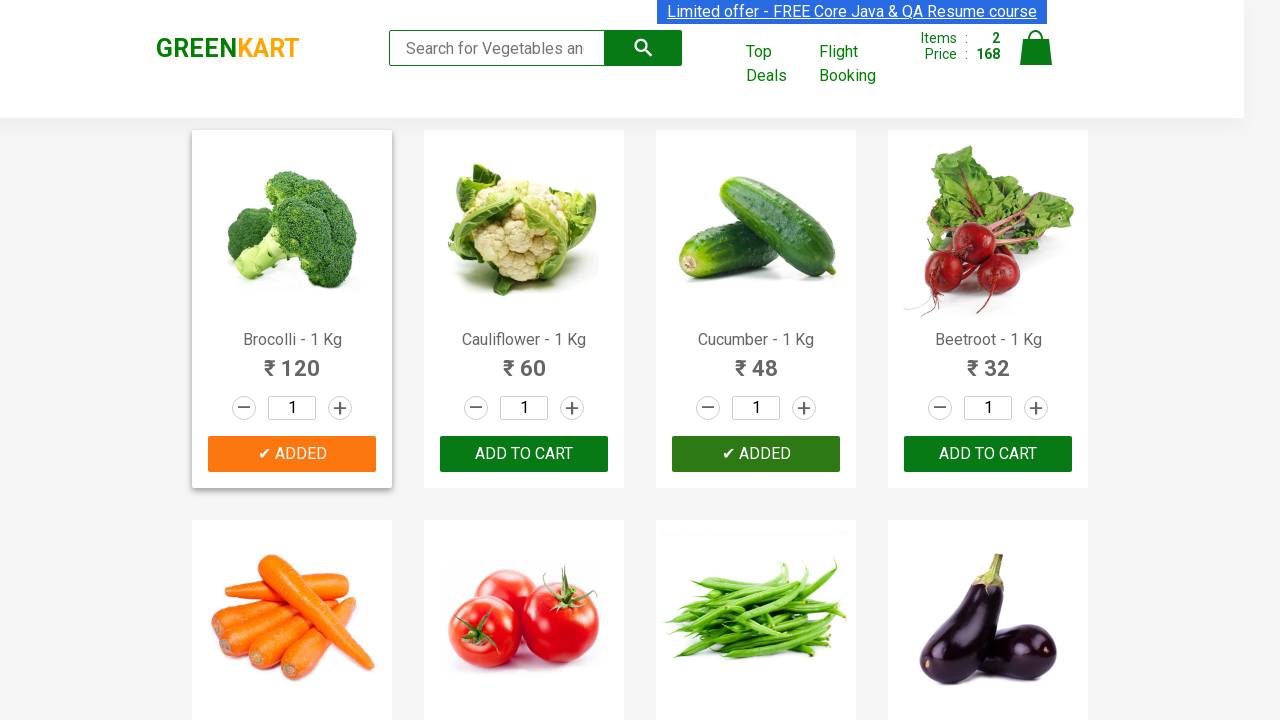

Clicked Add to Cart button for Beetroot at (988, 454) on xpath=//div[@class='product-action']/button >> nth=3
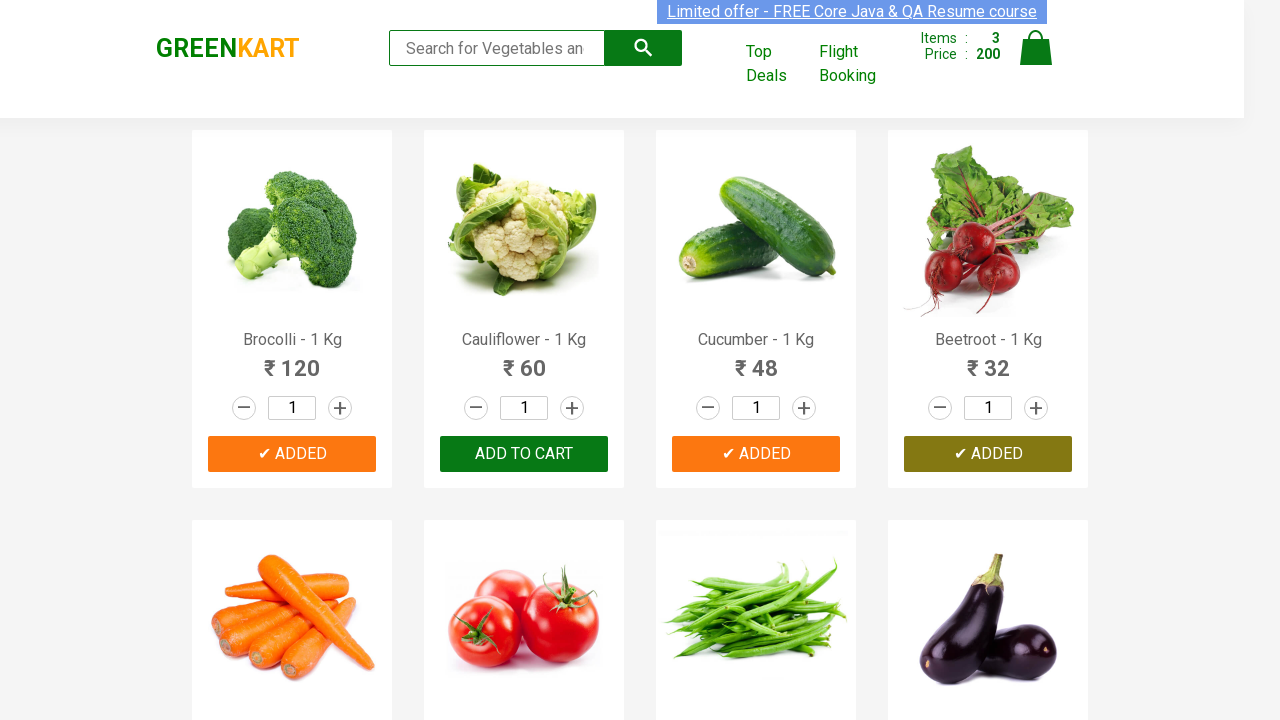

Clicked on the cart icon to view cart at (1036, 48) on img[alt='Cart']
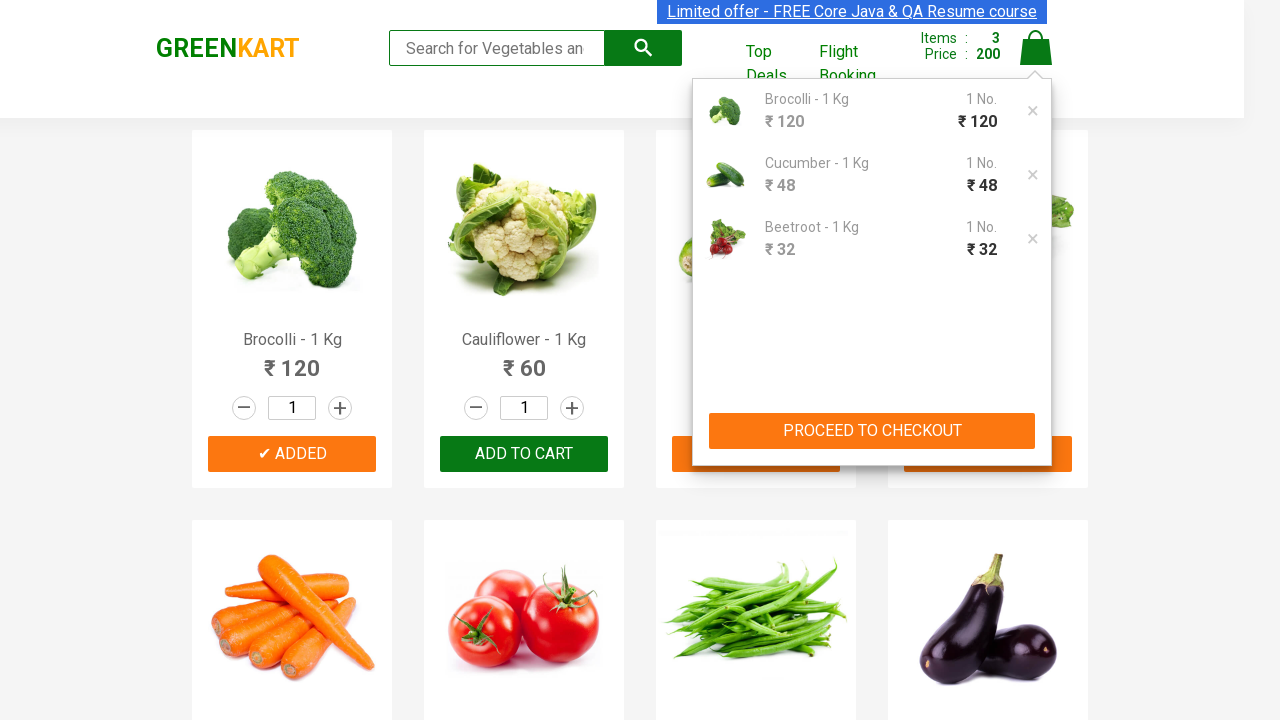

Clicked PROCEED TO CHECKOUT button at (872, 431) on xpath=//button[contains(text(),'PROCEED TO CHECKOUT')]
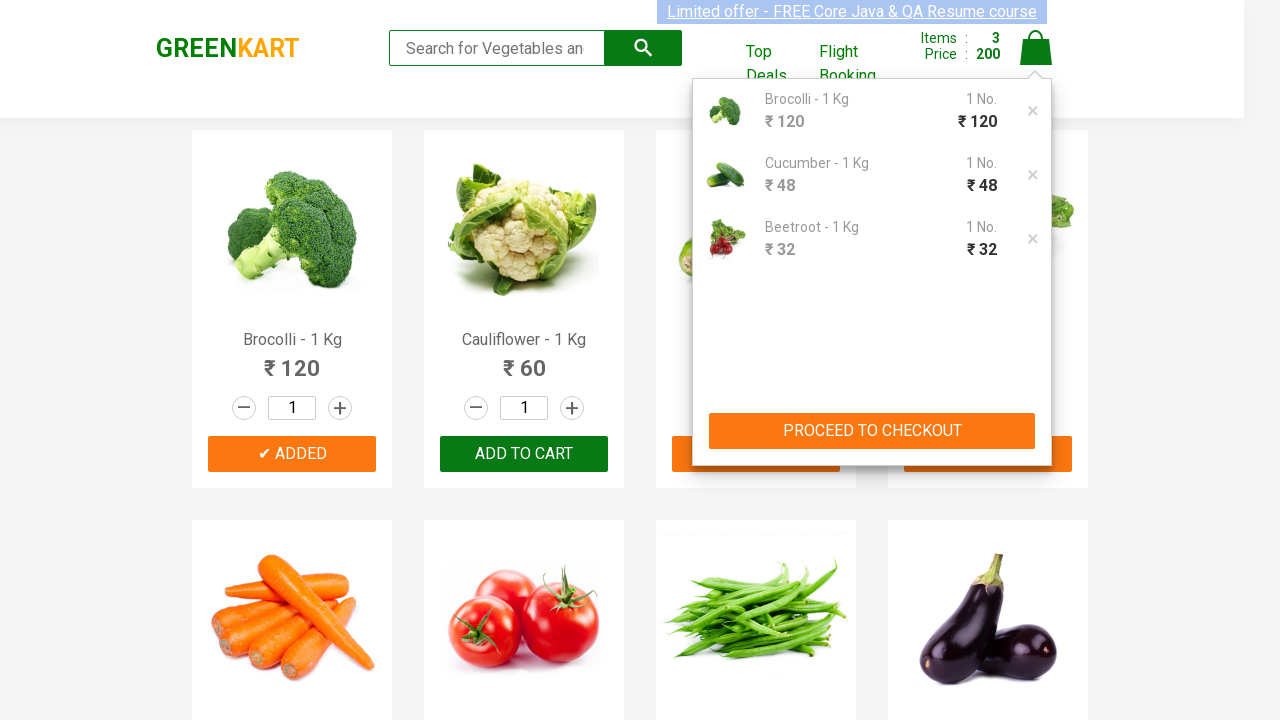

Waited for promo code input field to become visible
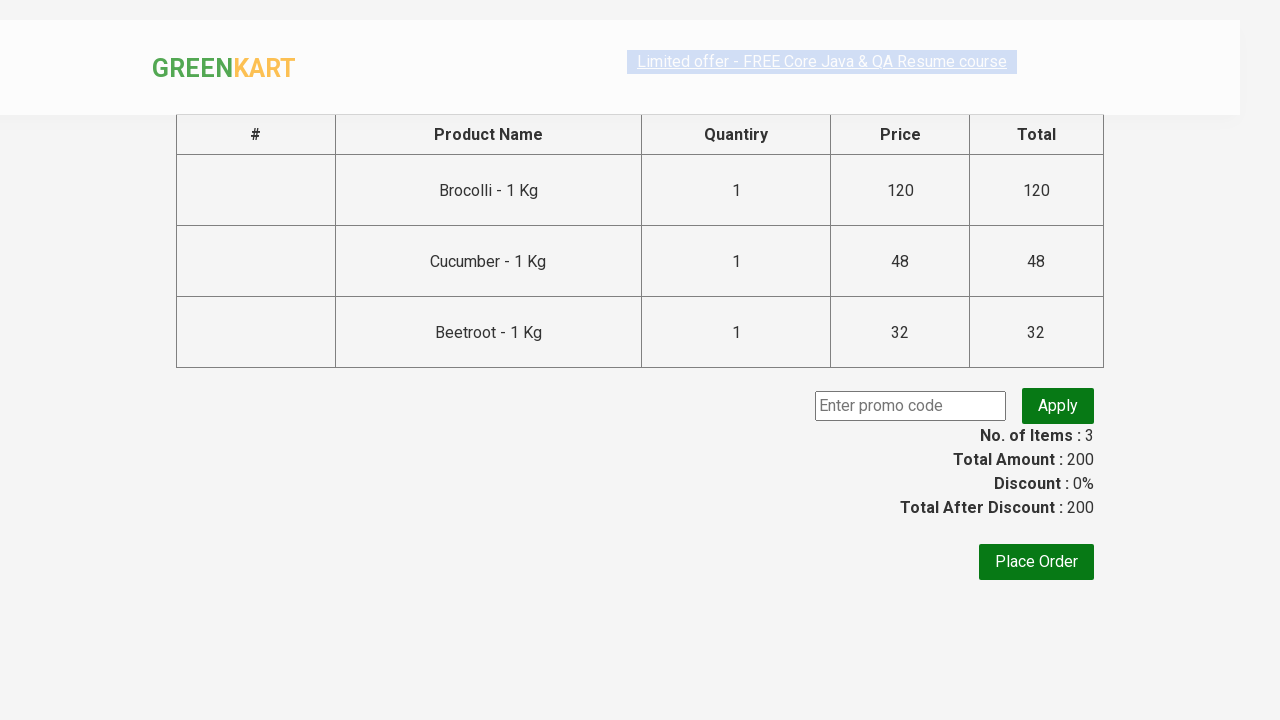

Filled promo code input field with 'rahulshettyacademy' on input.promoCode
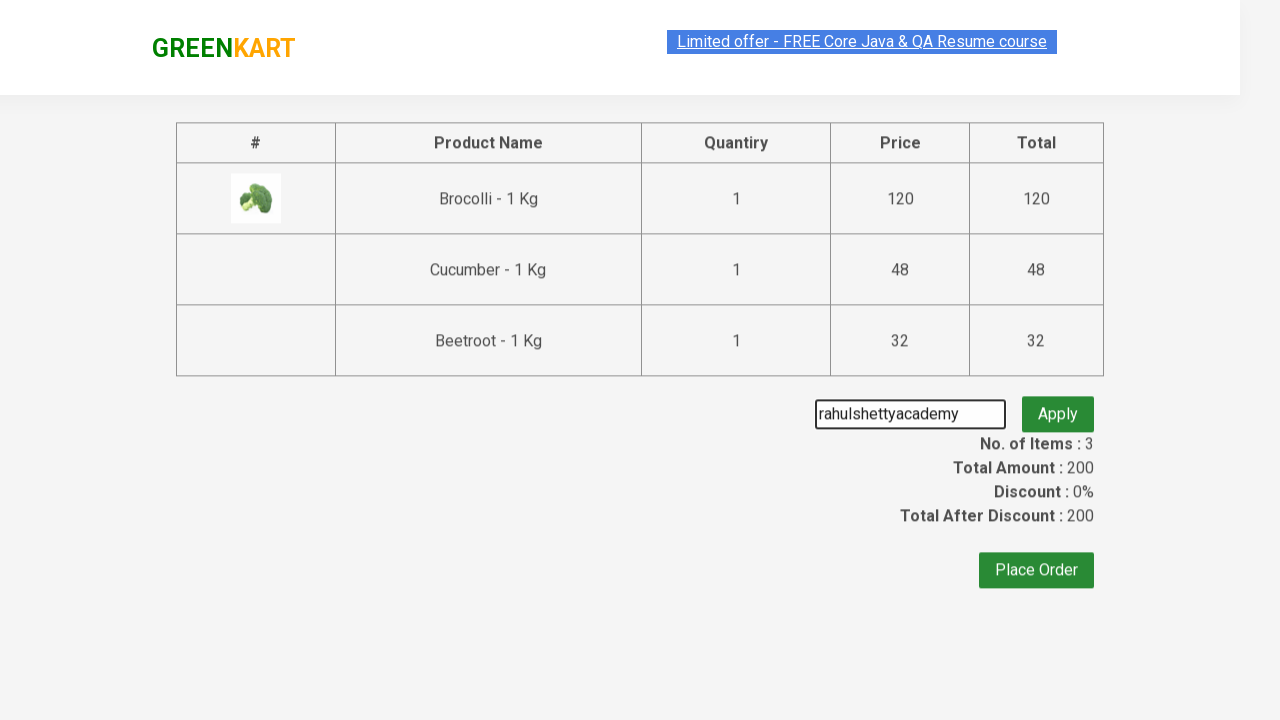

Clicked Apply promo button to validate the promo code at (1058, 406) on button.promoBtn
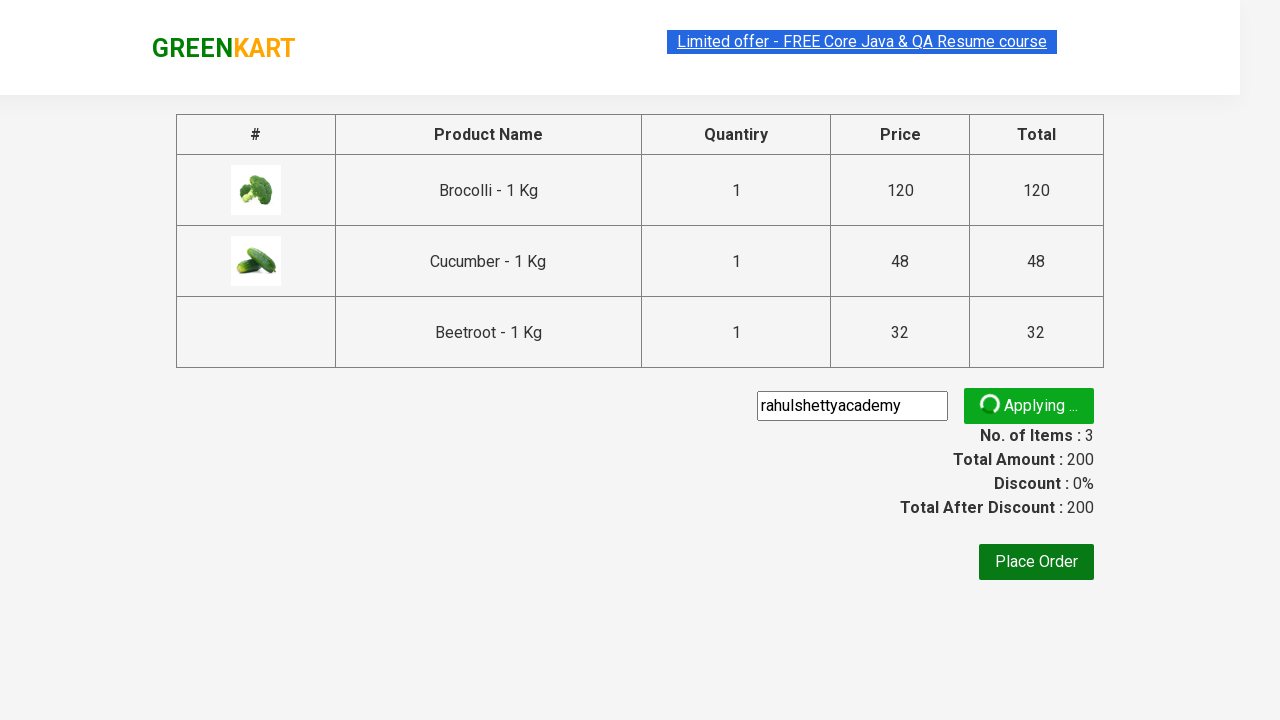

Waited for promo info message to appear confirming promo code application
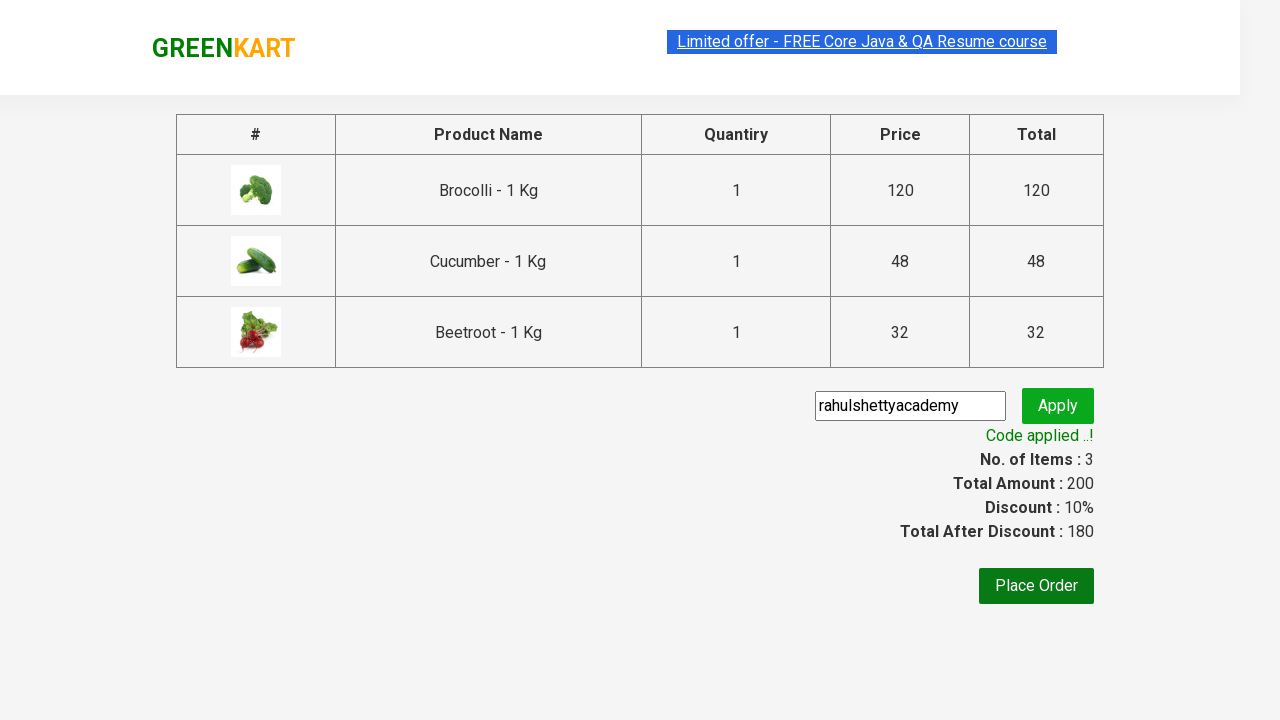

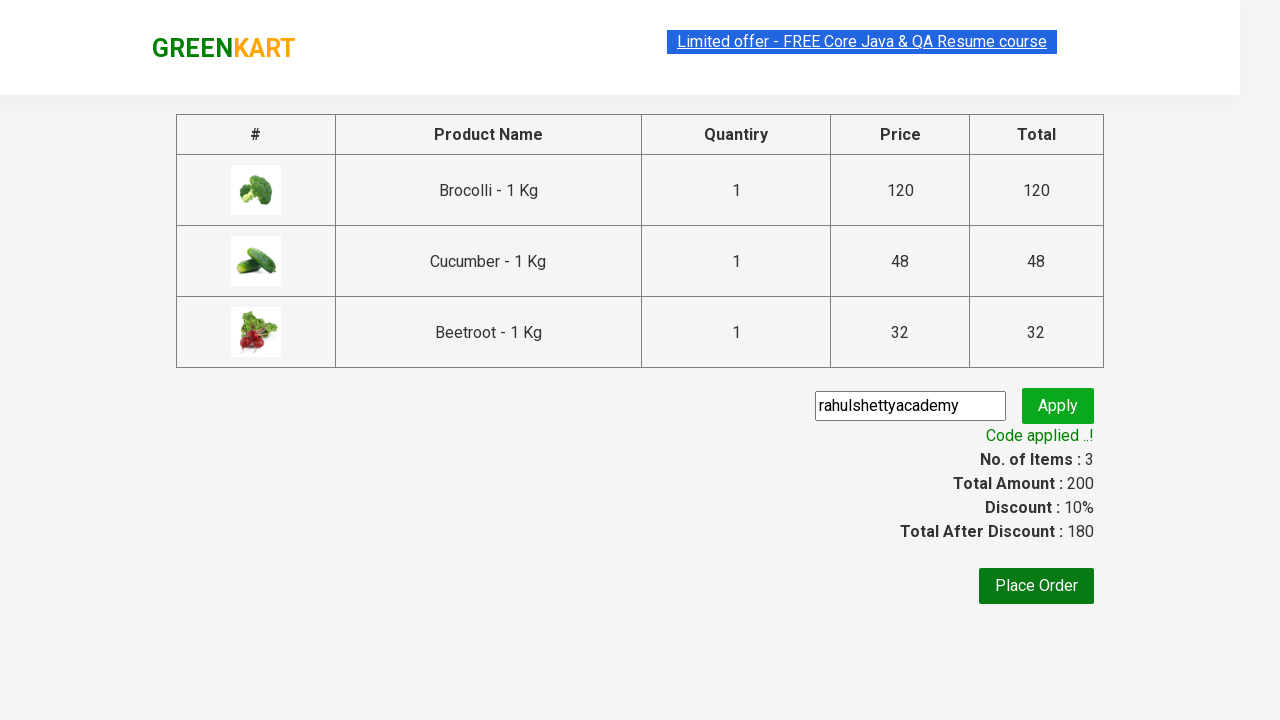